Tests revealing an input and typing into it after waiting for it to become visible

Starting URL: https://www.selenium.dev/selenium/web/dynamic.html

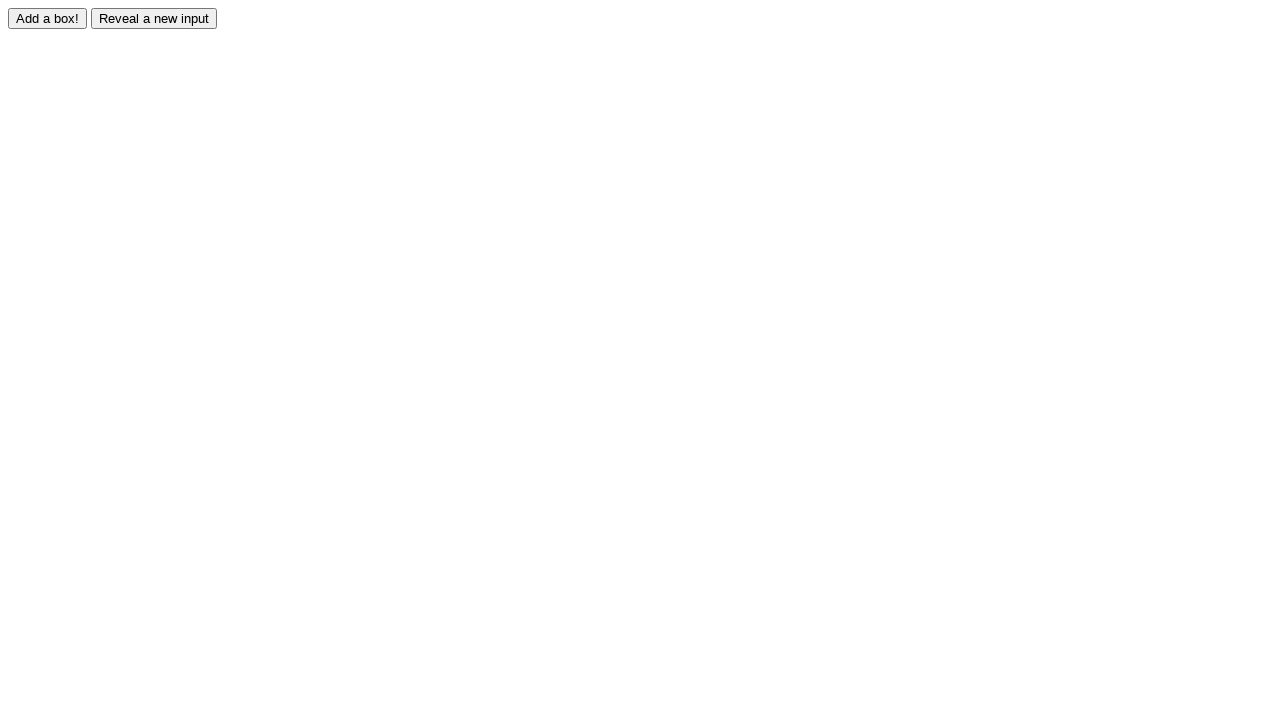

Navigated to dynamic.html test page
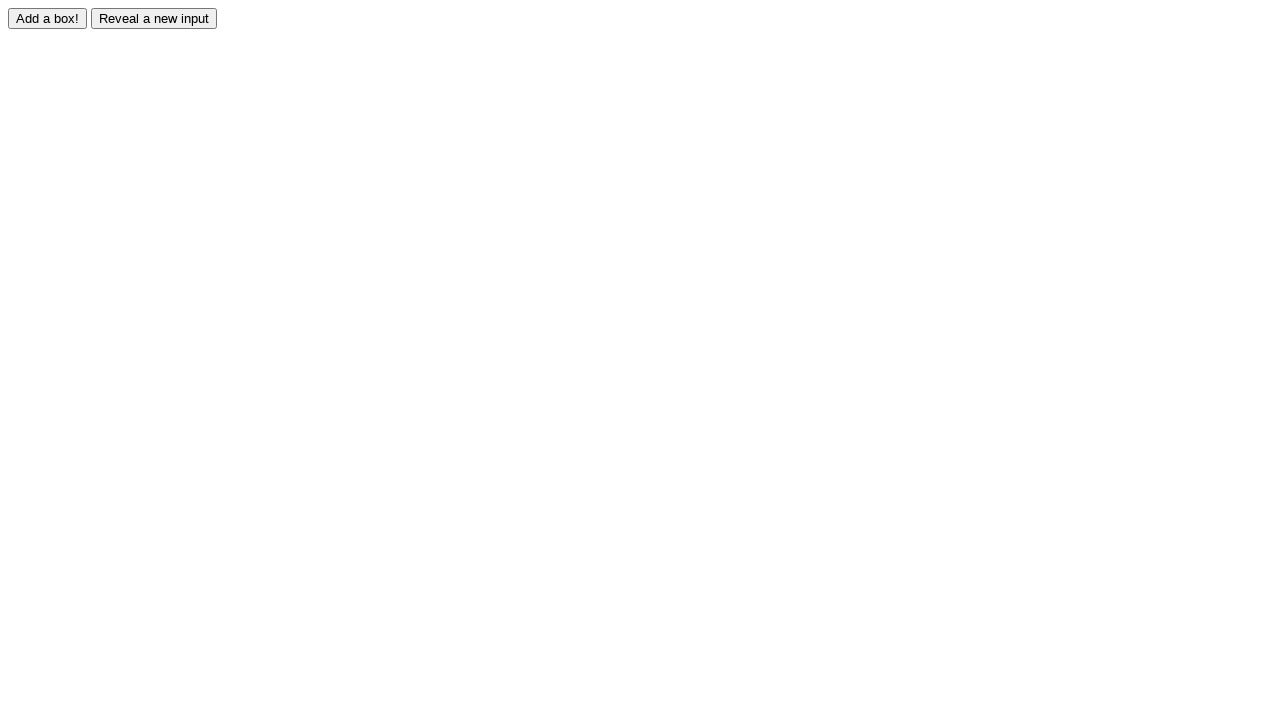

Clicked reveal button to display hidden input at (154, 18) on #reveal
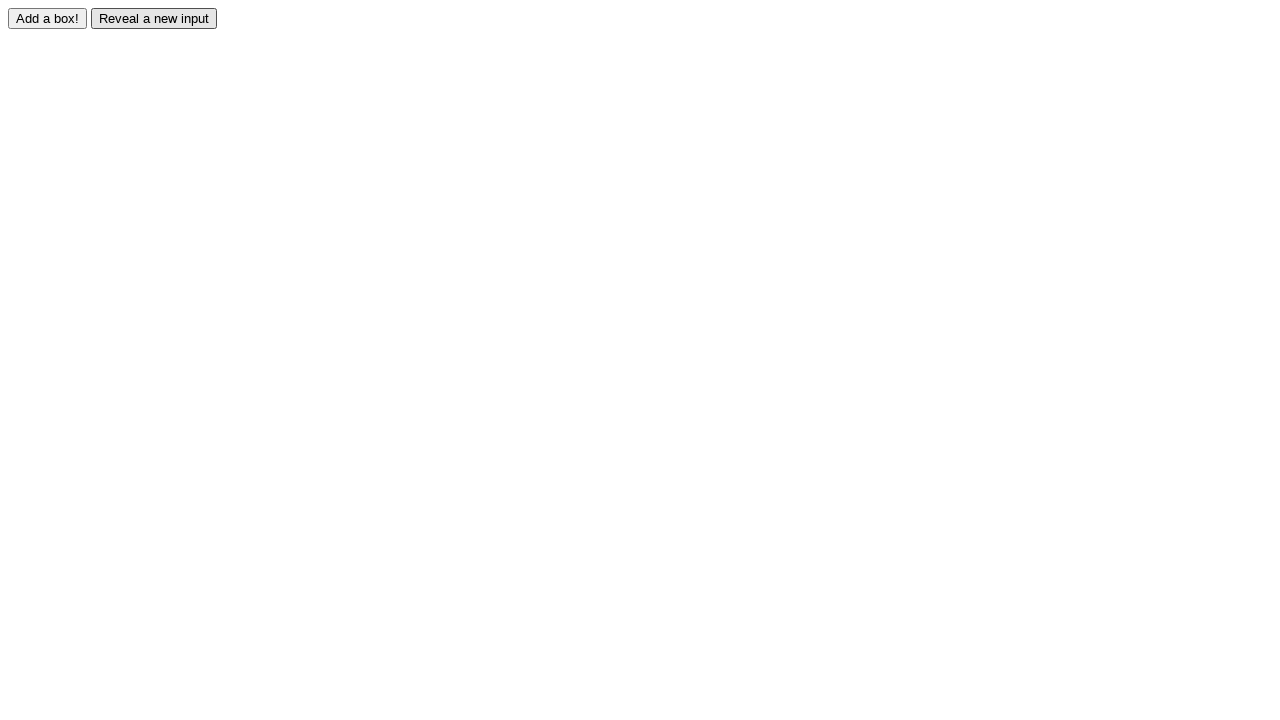

Input element became visible after waiting
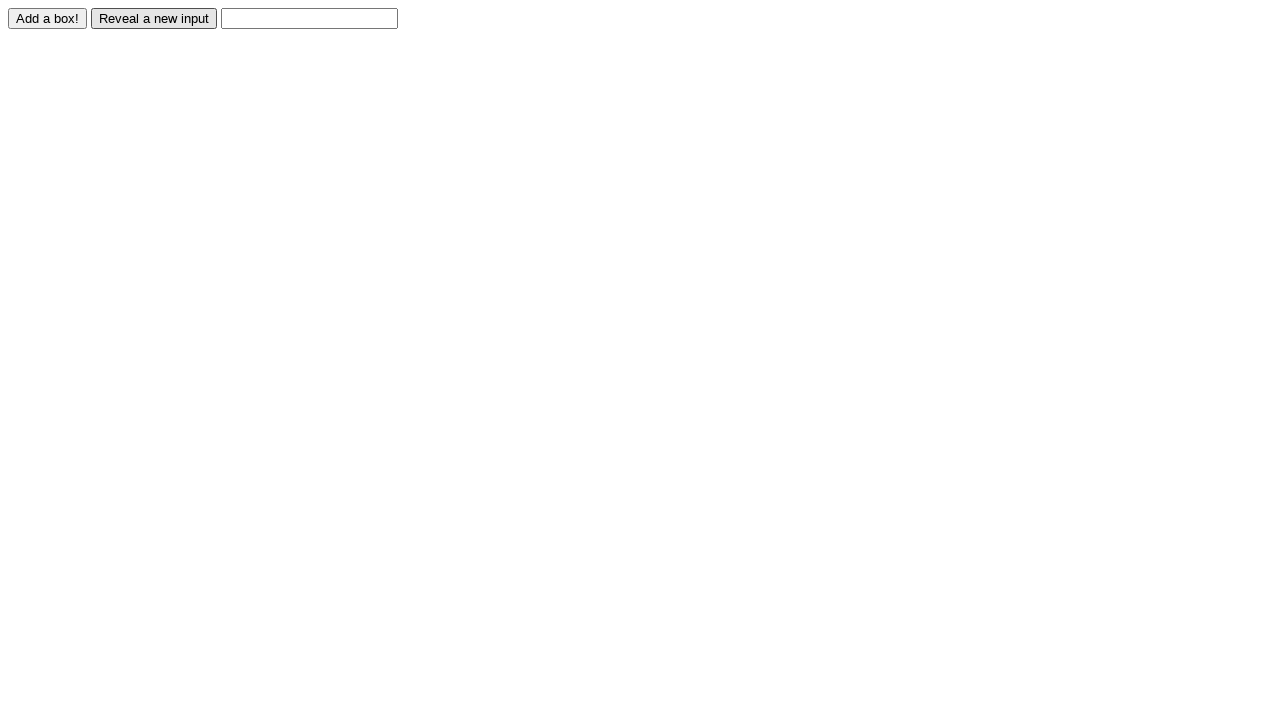

Typed 'Displayed' into the revealed input field on #revealed
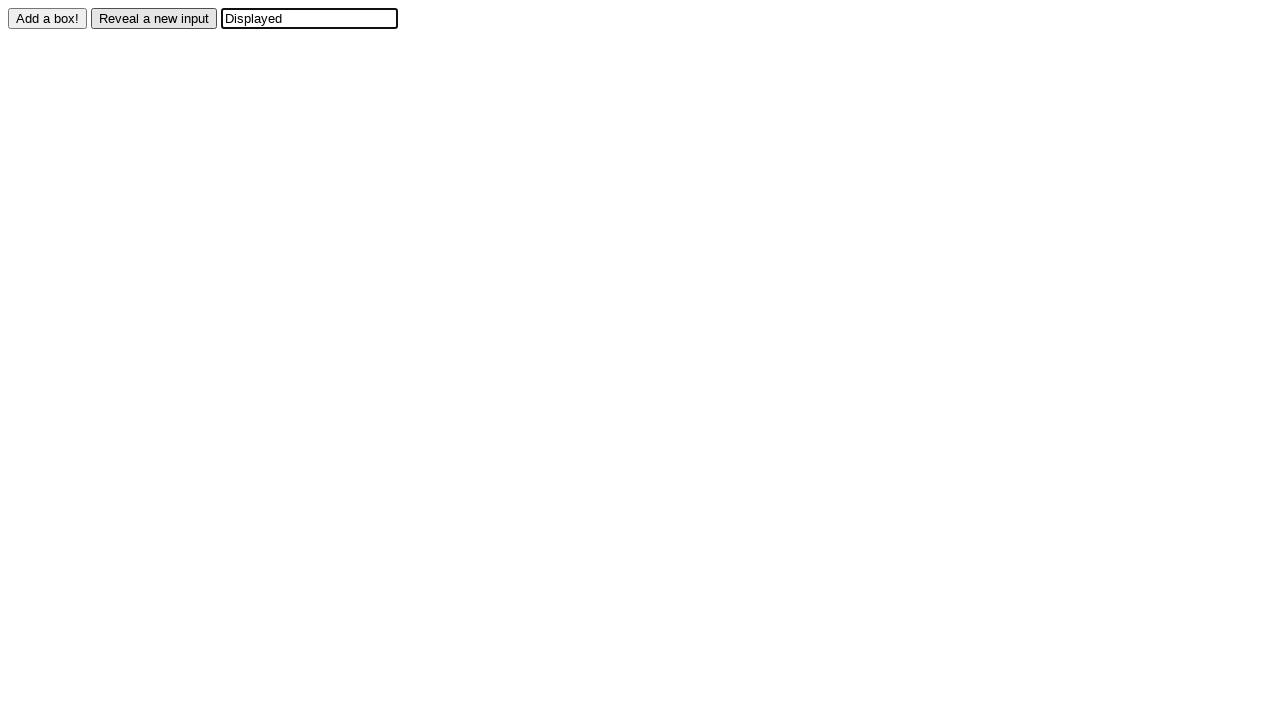

Verified input value equals 'Displayed'
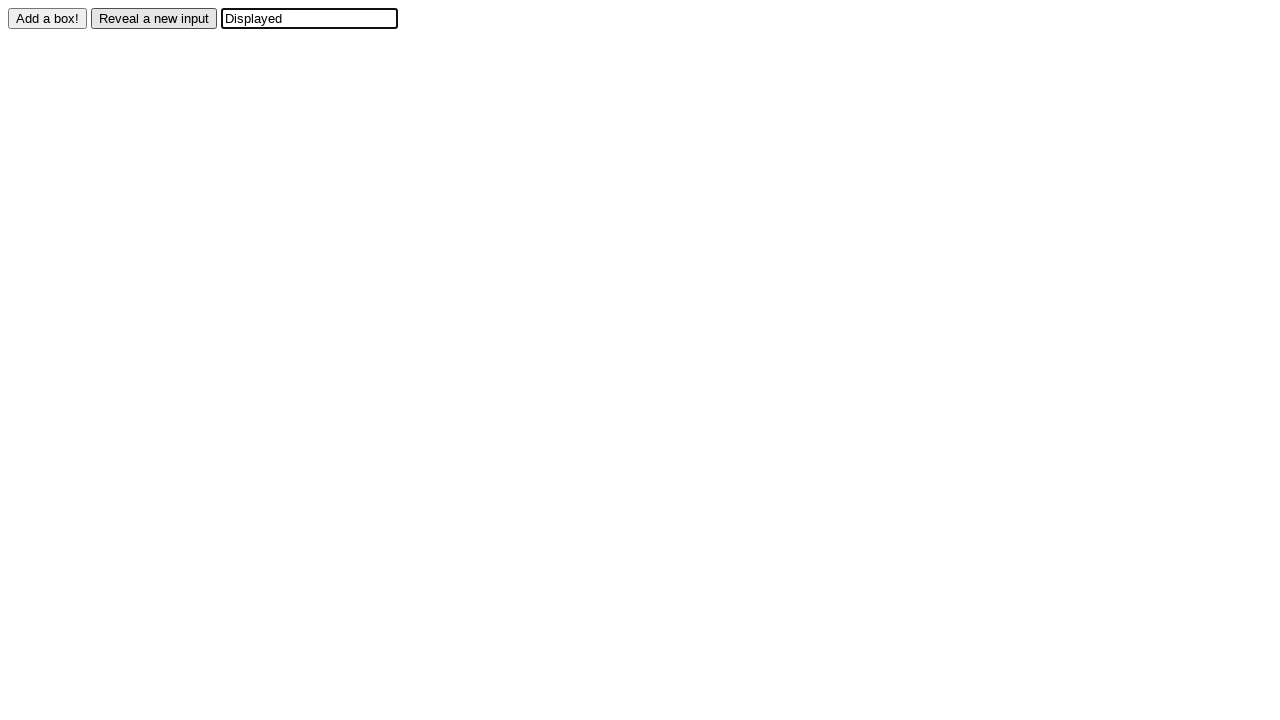

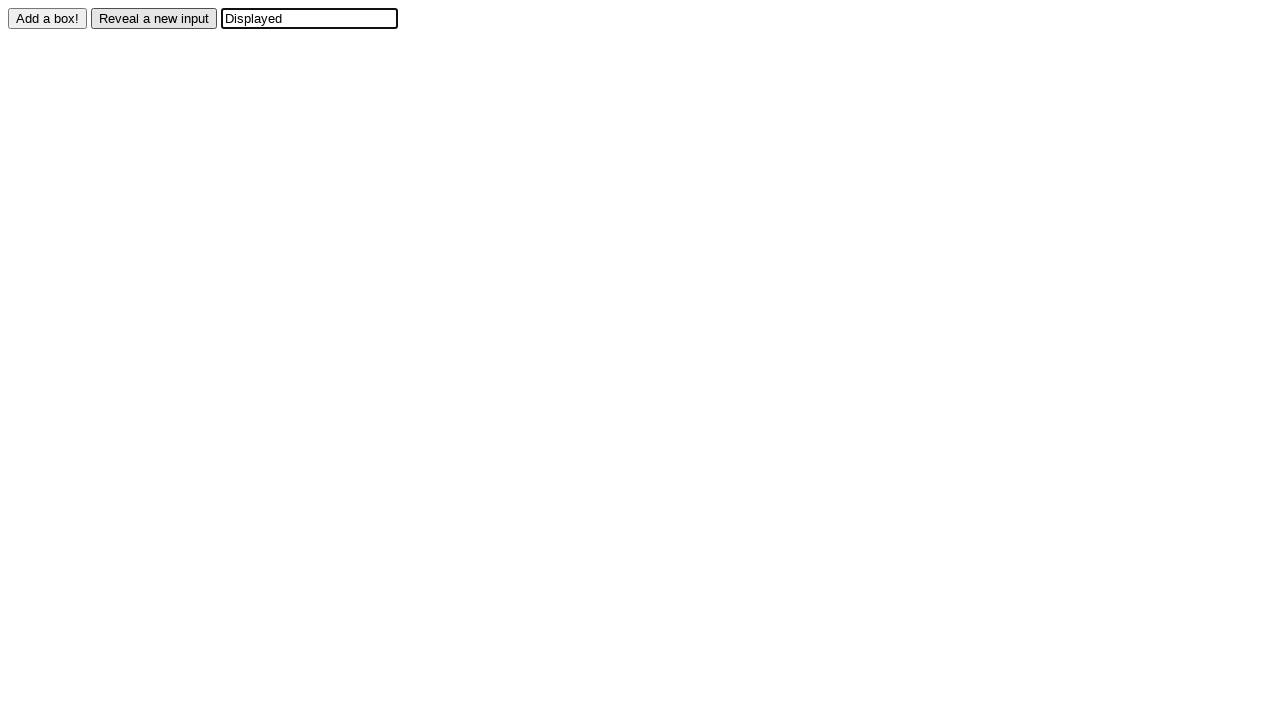